Navigates to a product listing page and verifies product items are displayed

Starting URL: https://www.thisisfeliznavidad.com/por-producto/retro-sweaters/?mpage=5

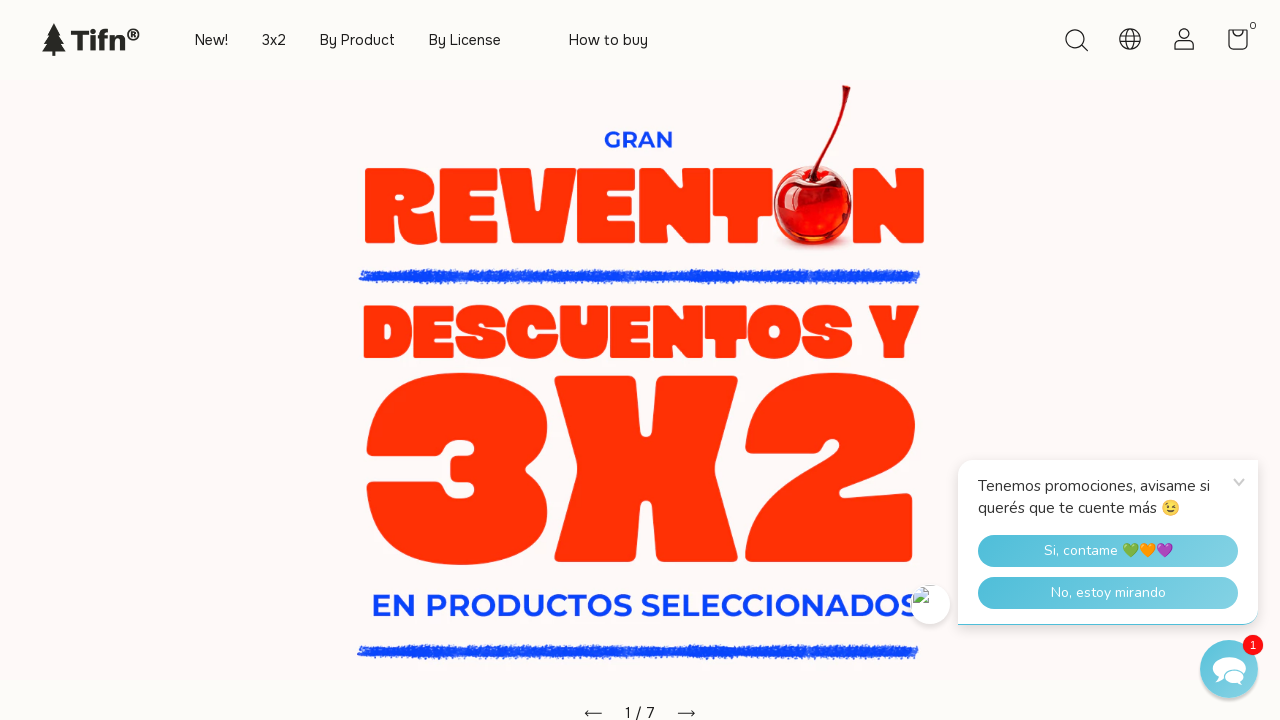

Waited for product items to load on the retro sweaters listing page
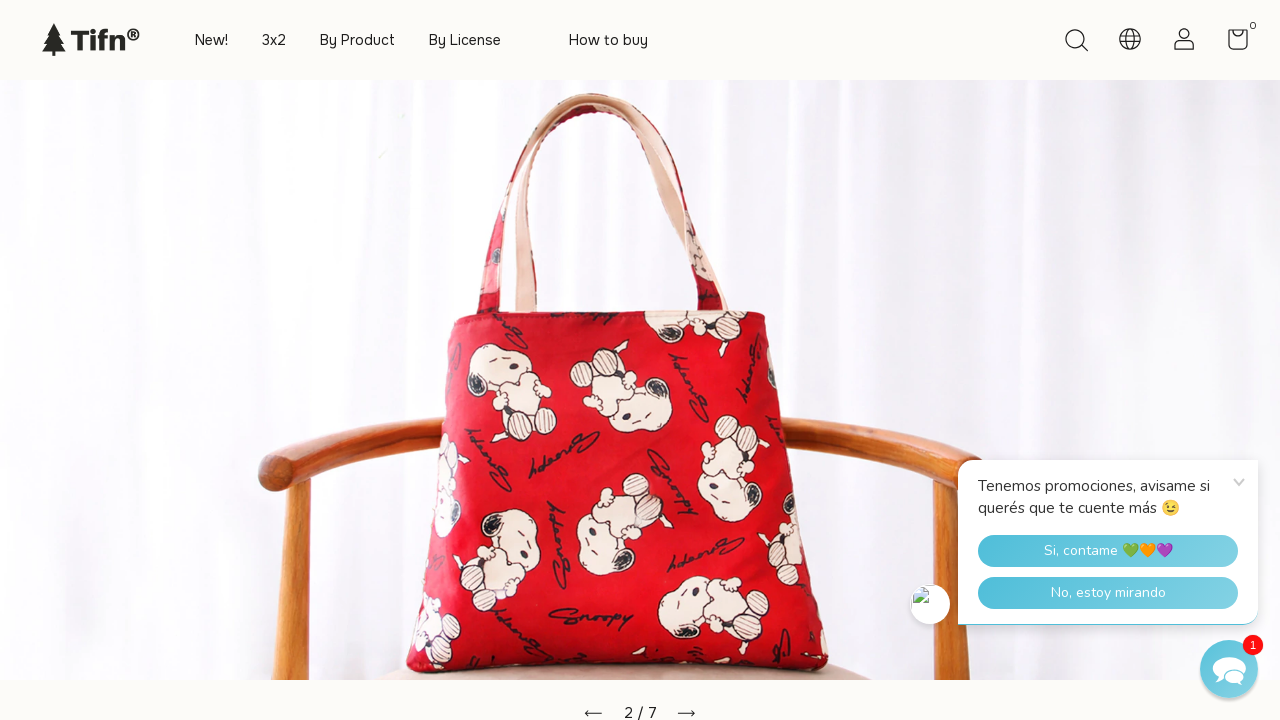

Located product item elements with class '.js-item-name'
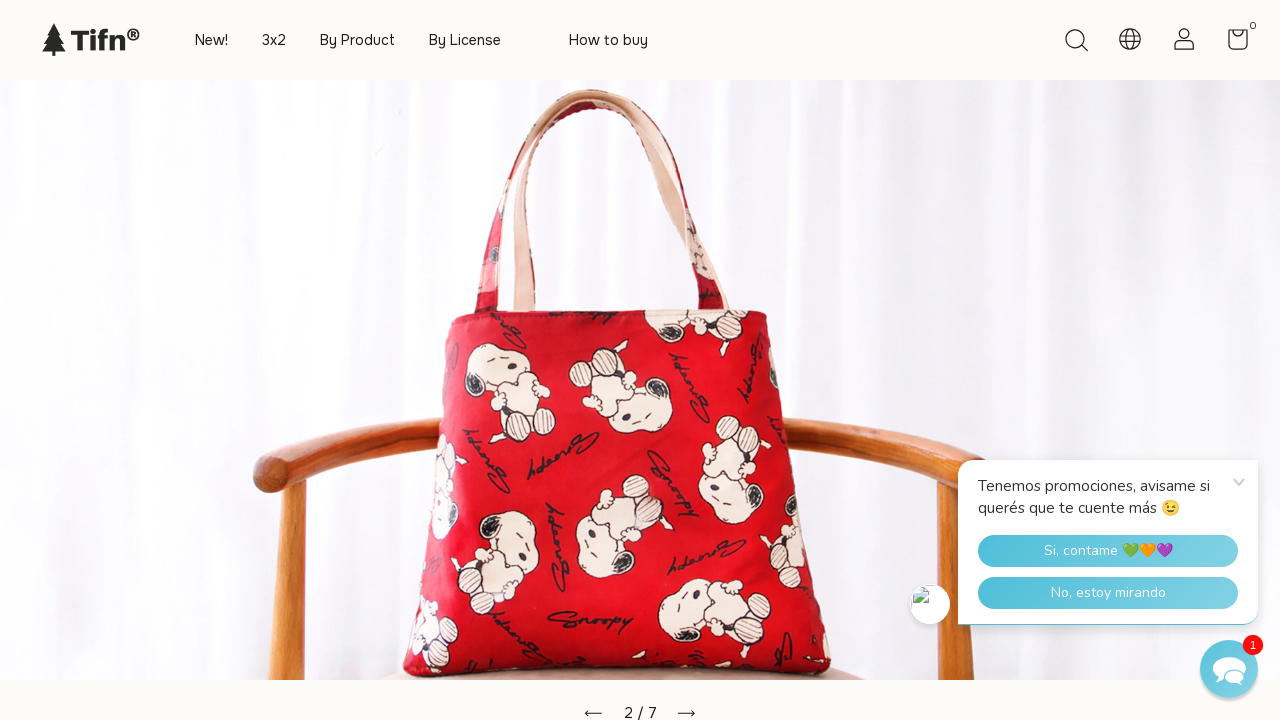

Verified first product item is visible
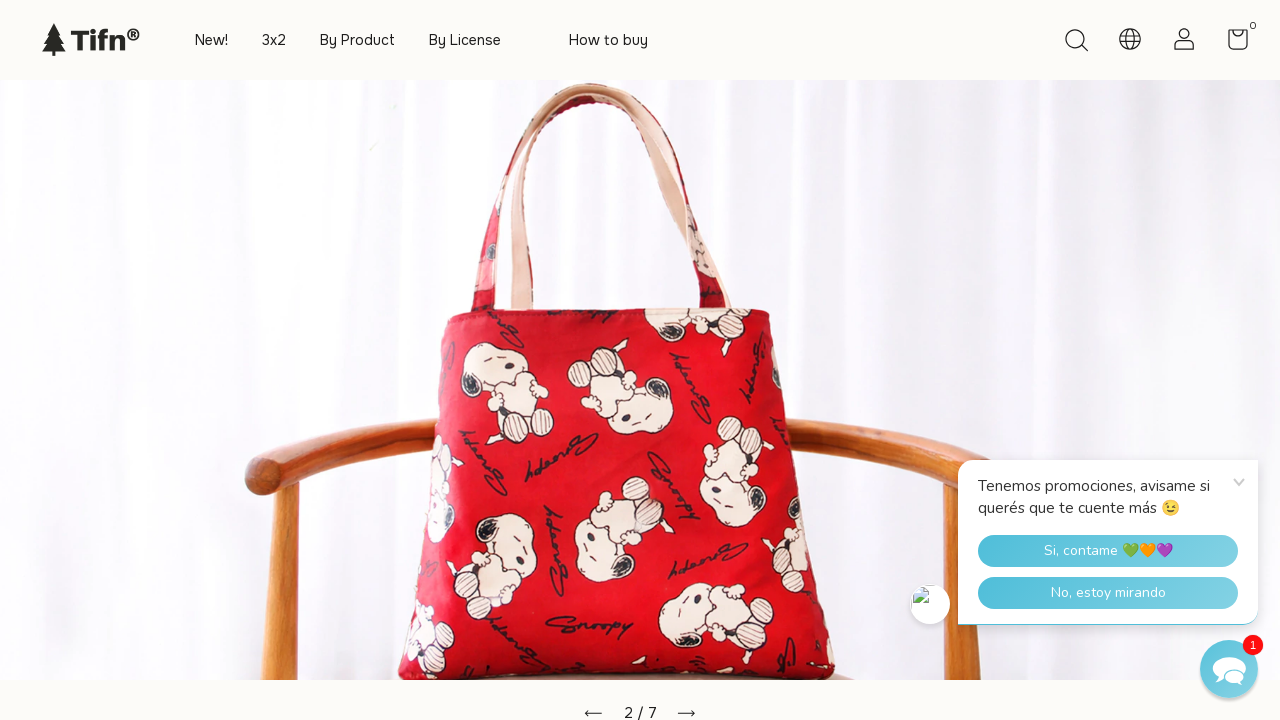

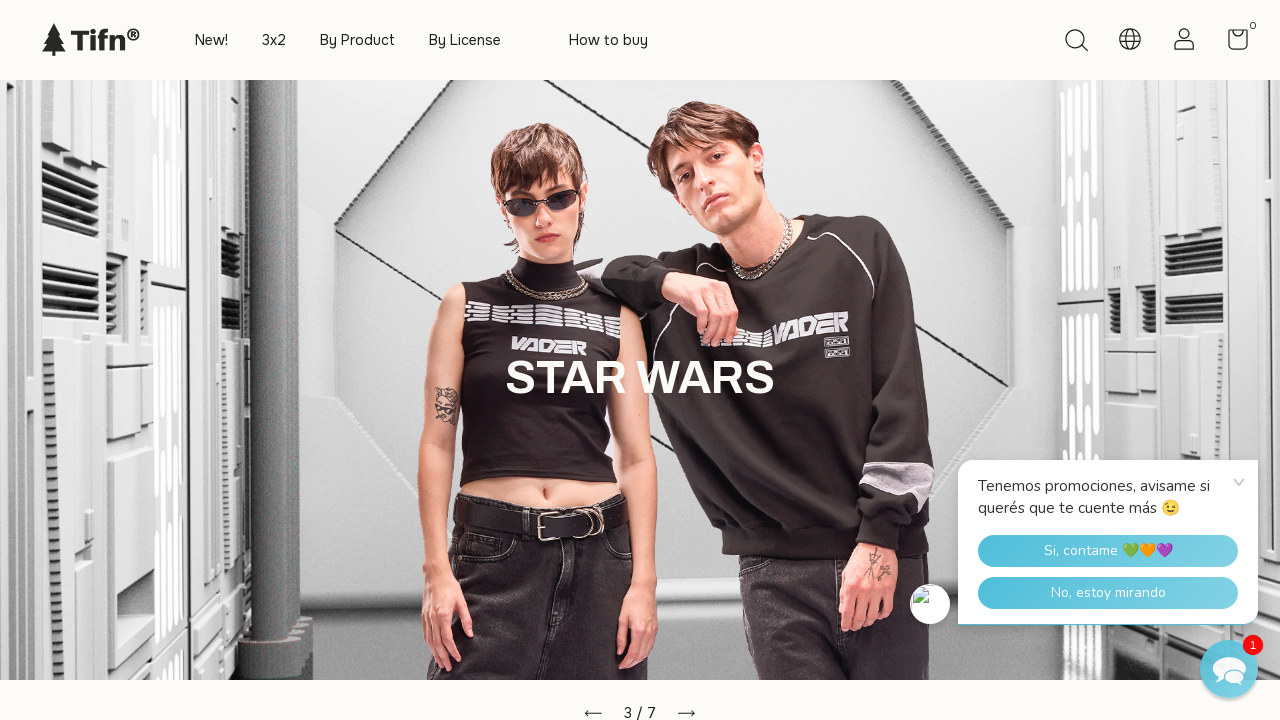